Tests that all required fields show validation error styling (red background) when submitting an empty form.

Starting URL: https://splendorous-starlight-c2b50a.netlify.app/

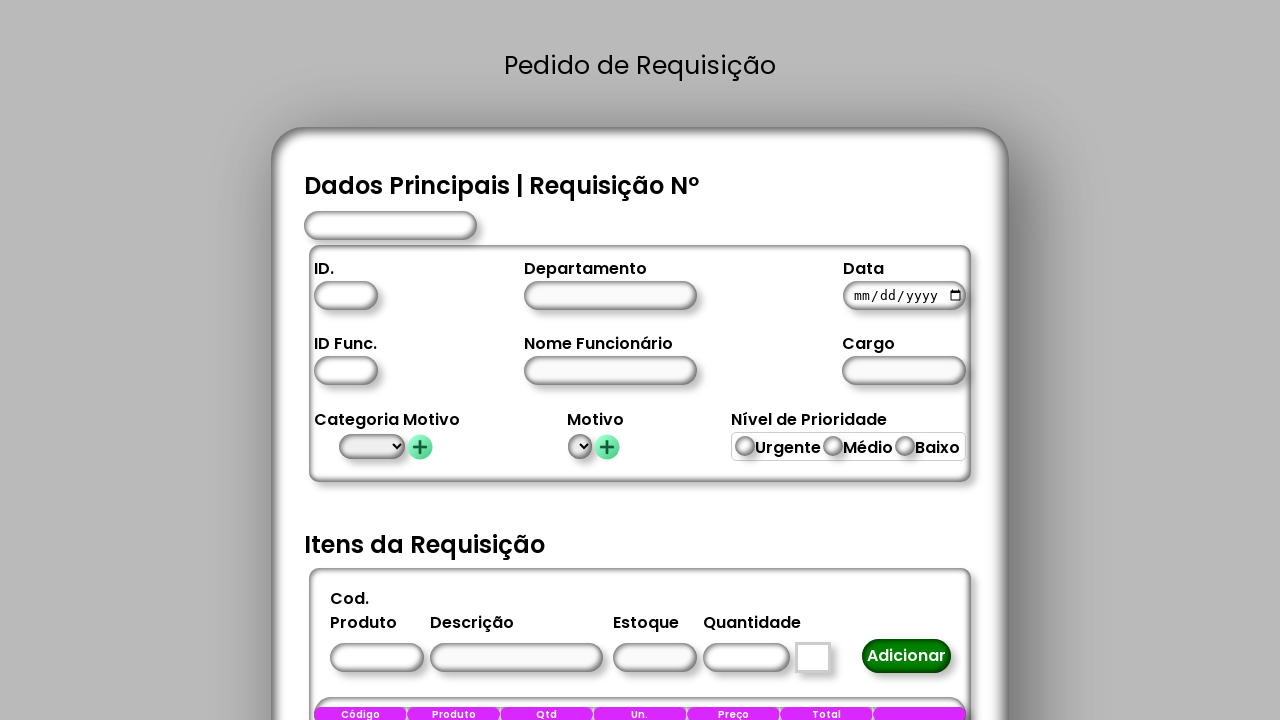

Clicked save button without filling any required fields at (932, 608) on #btn-gravar > span
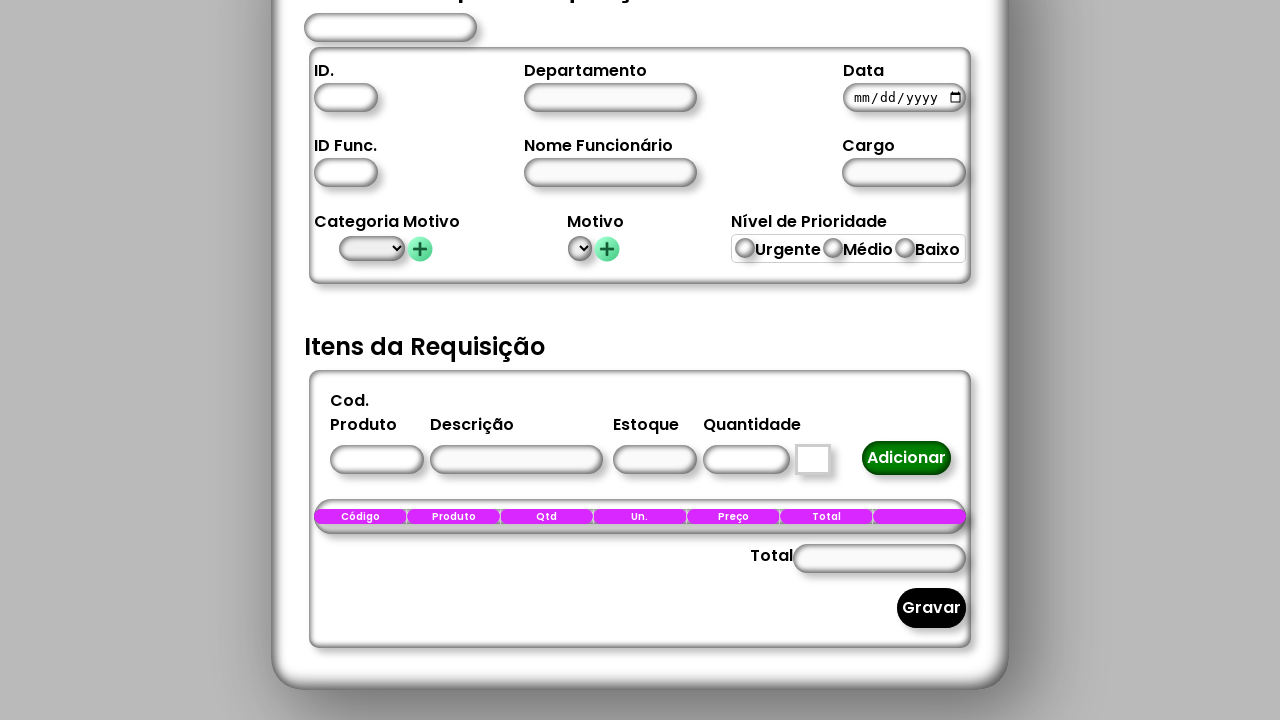

Waited 1000ms for validation feedback
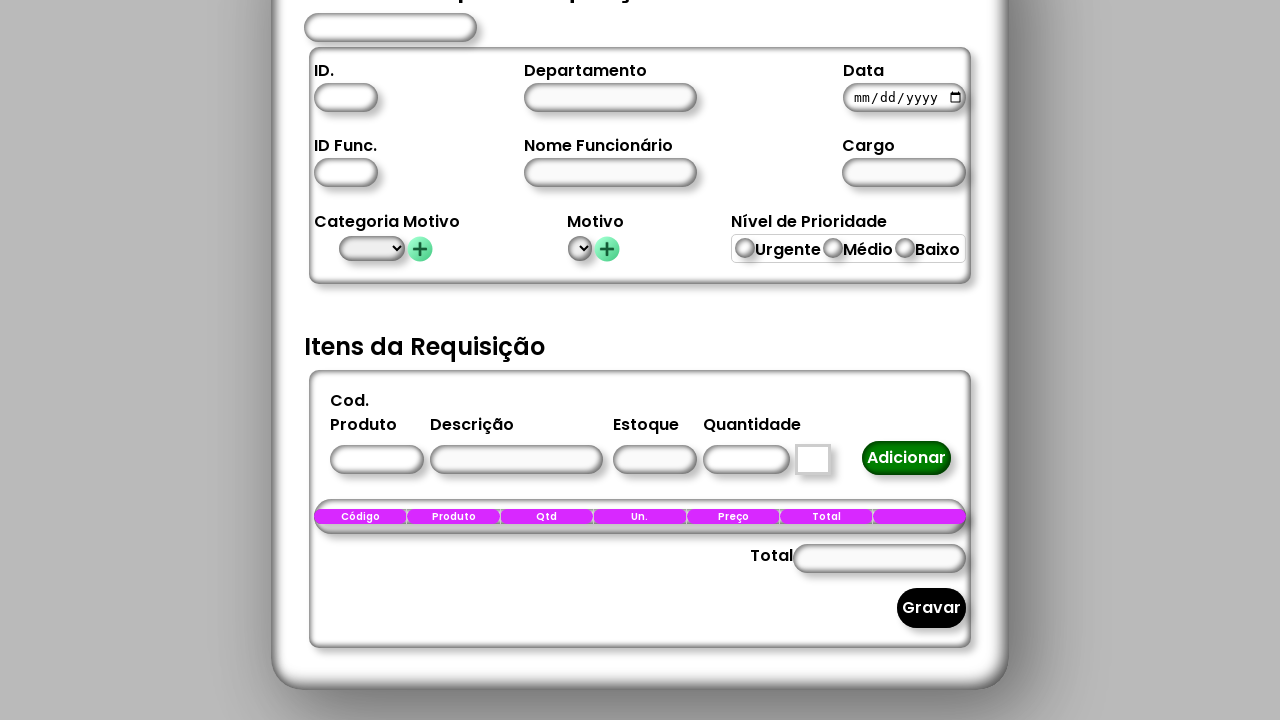

Verified #inpNumero field exists
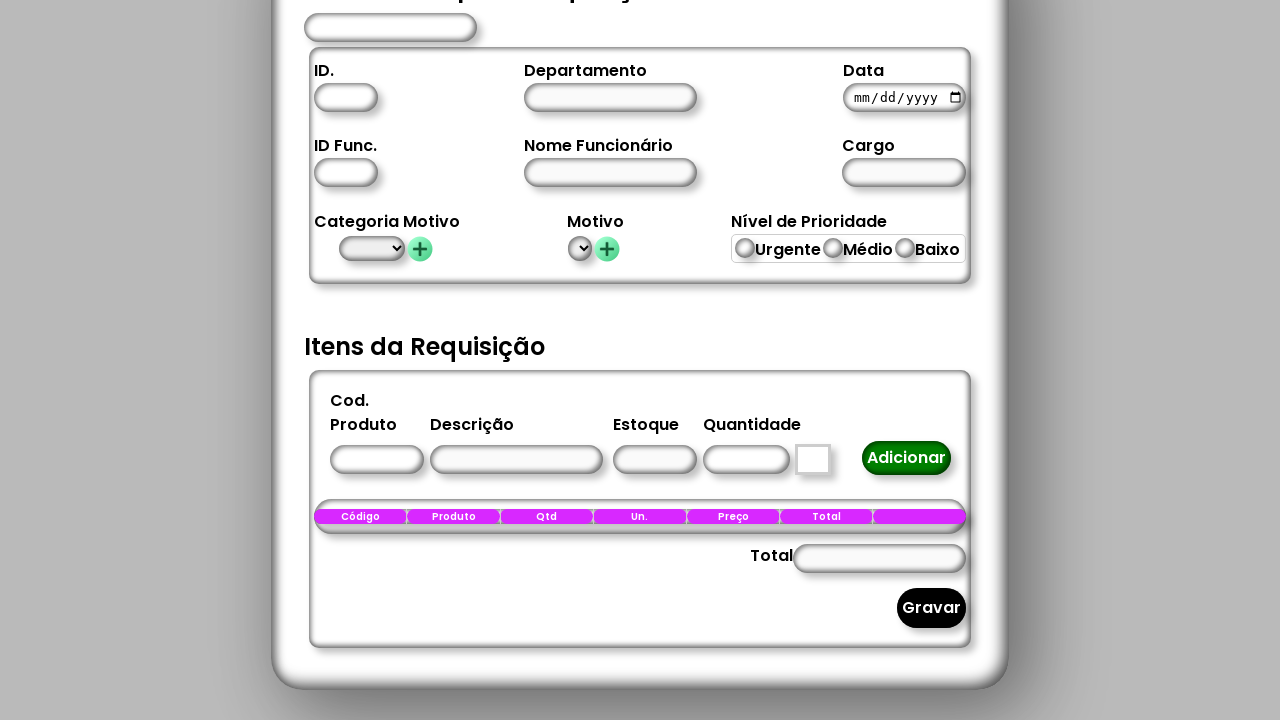

Verified #idDepartamento field exists
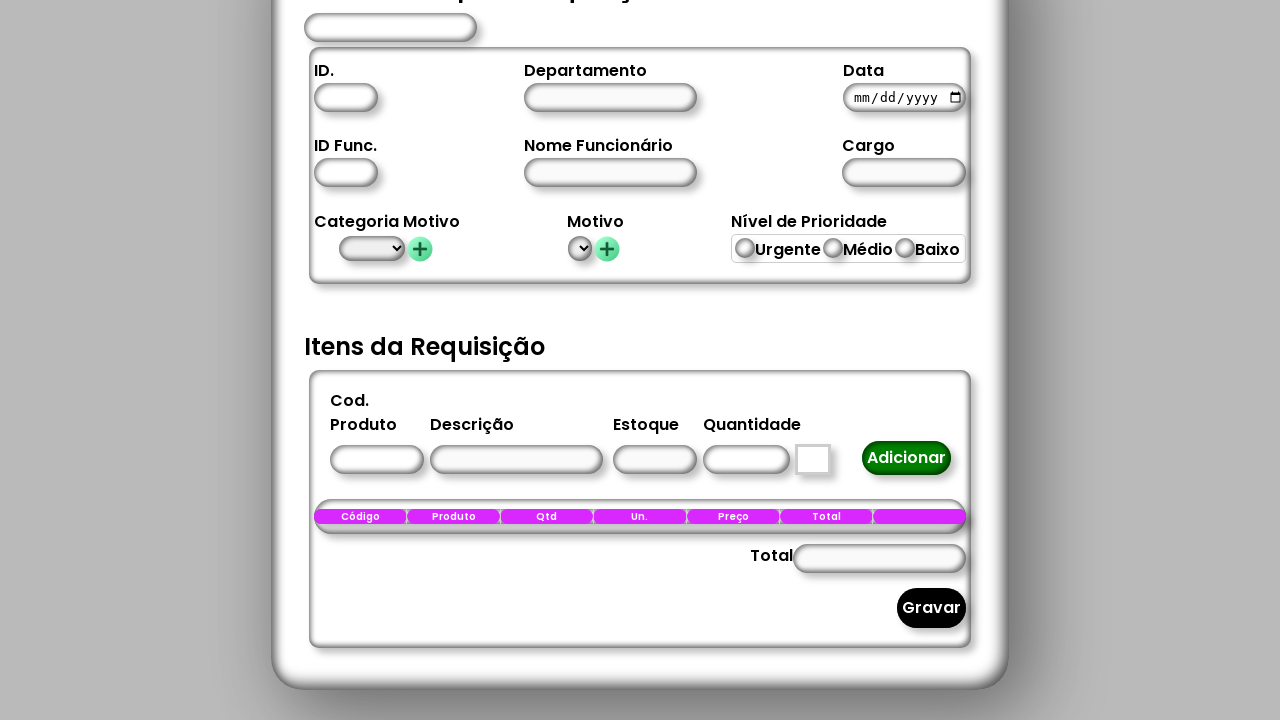

Verified #departamento field exists
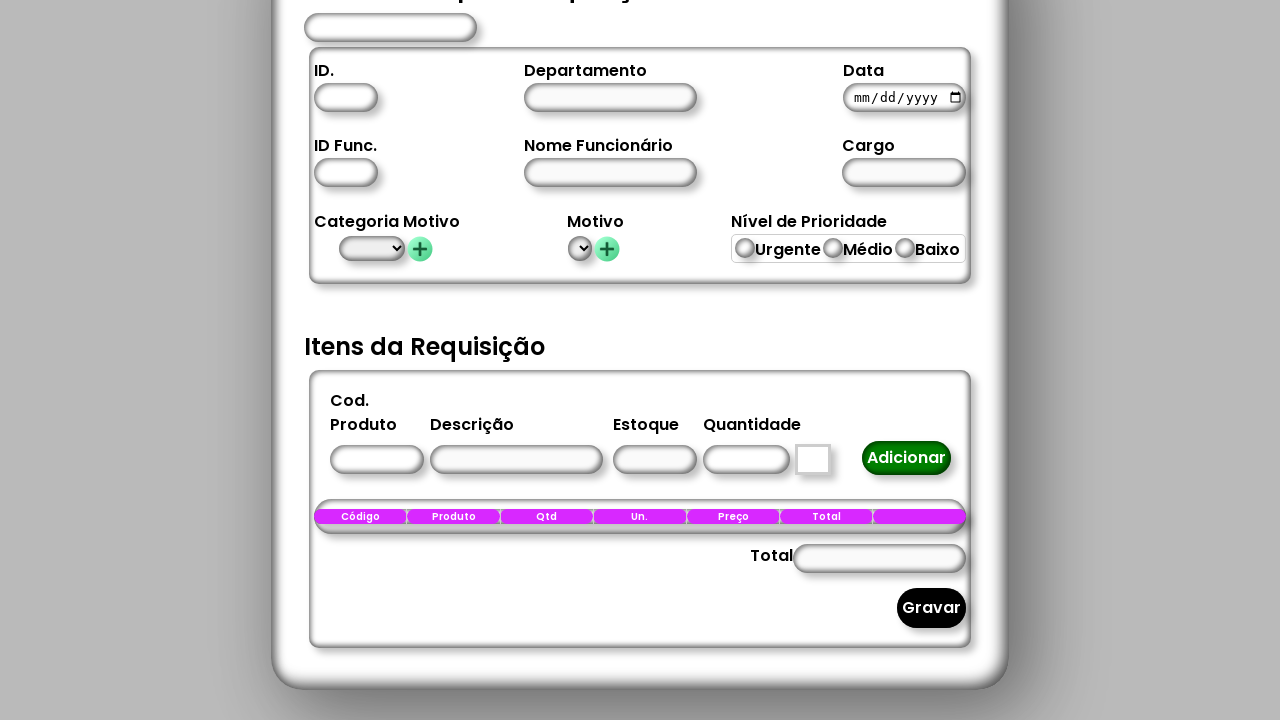

Verified #dataRequisicao field exists
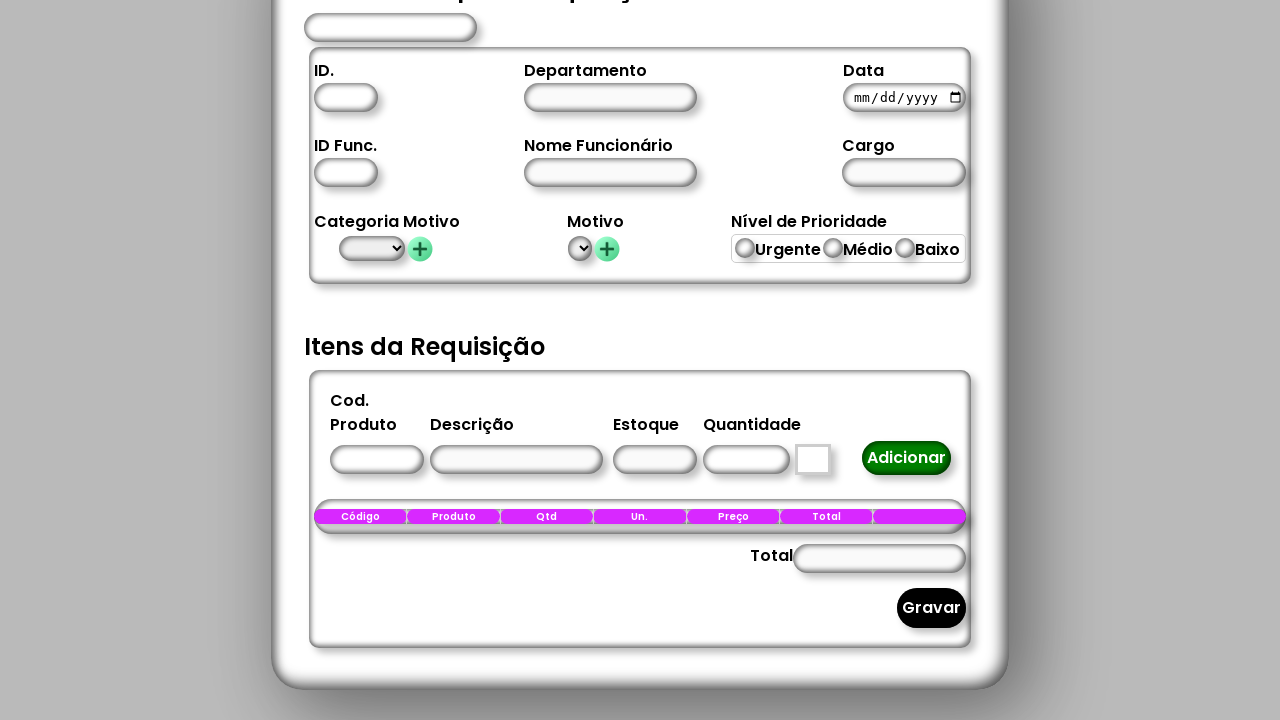

Verified #NomeFuncionario field exists
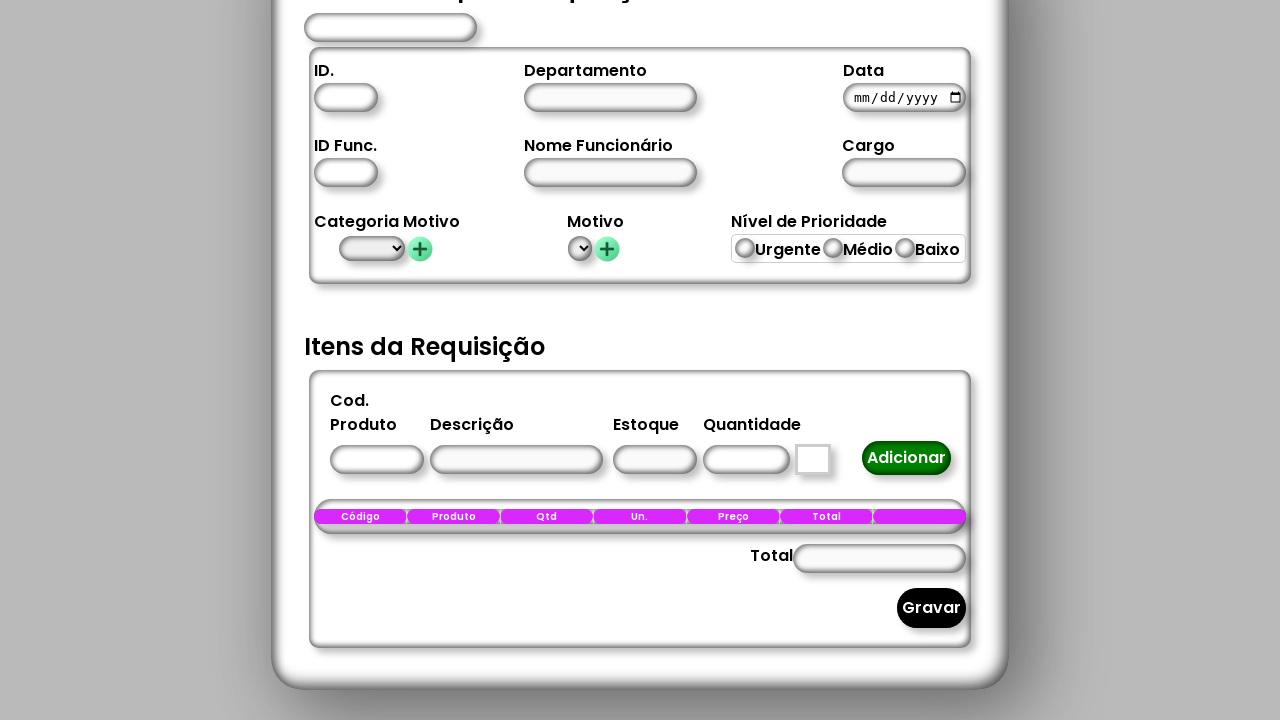

Verified #cargo field exists
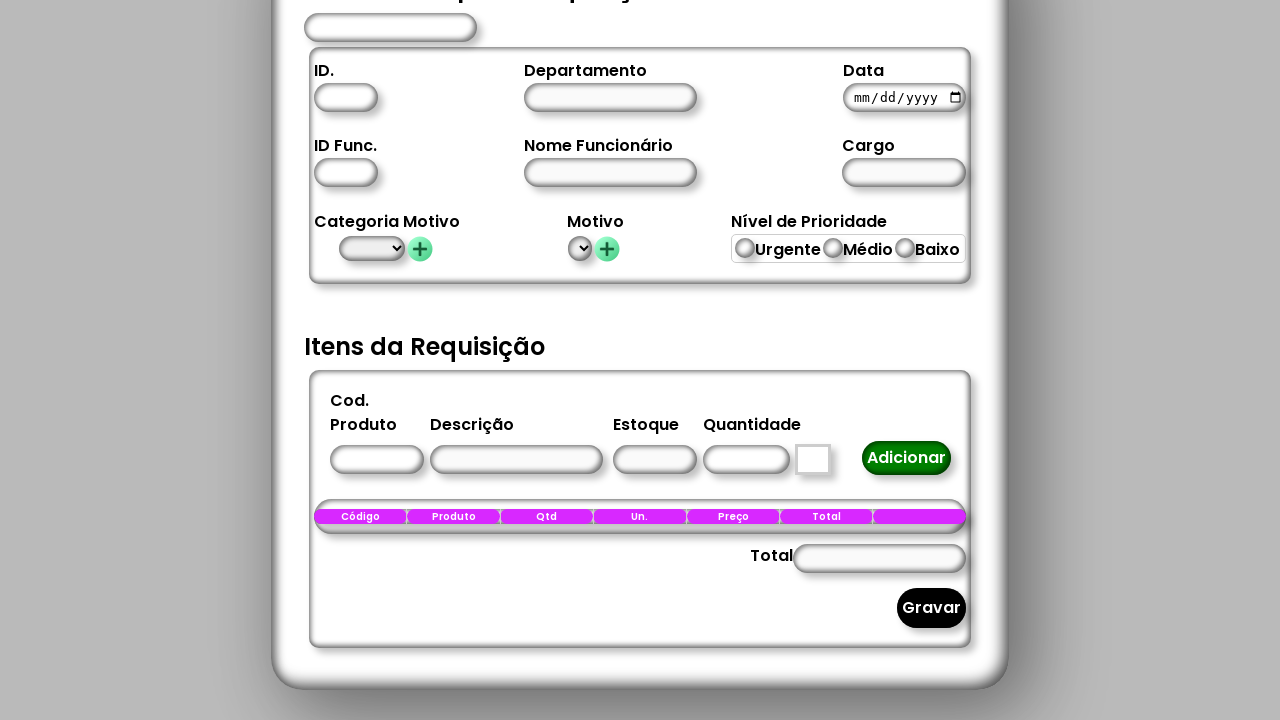

Verified #categoriaMotivo field exists
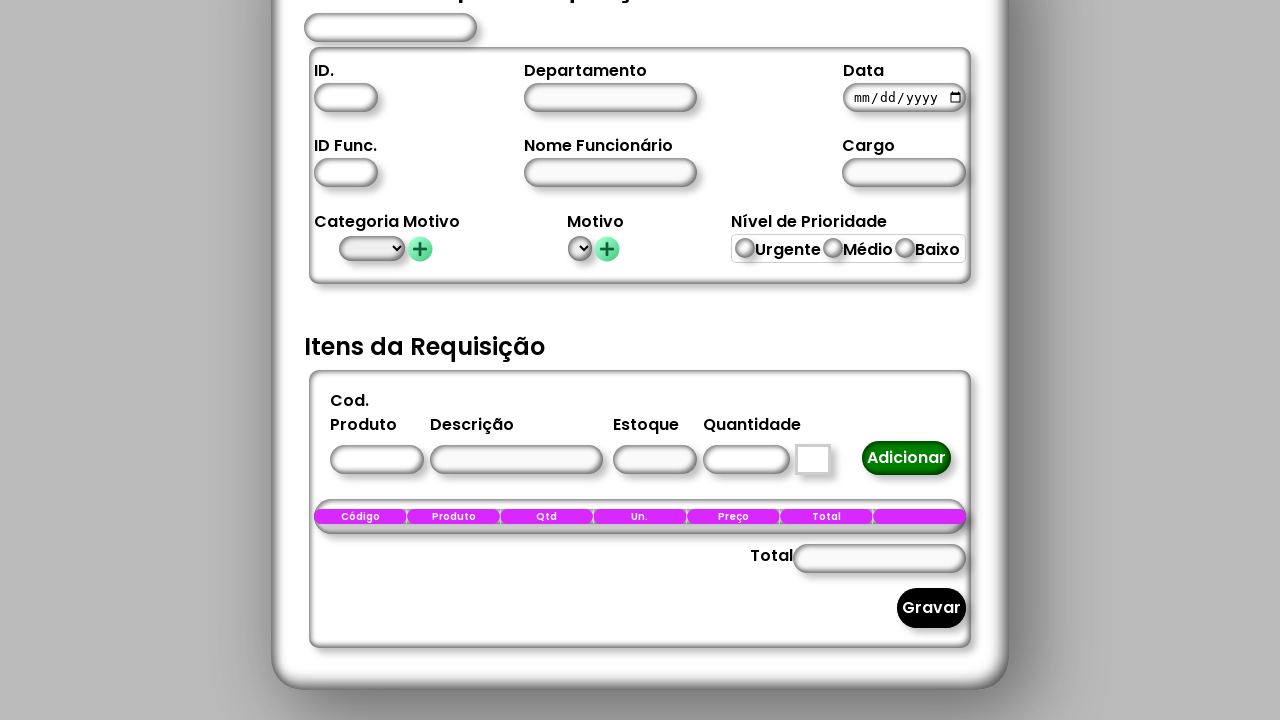

Verified #Motivo field exists
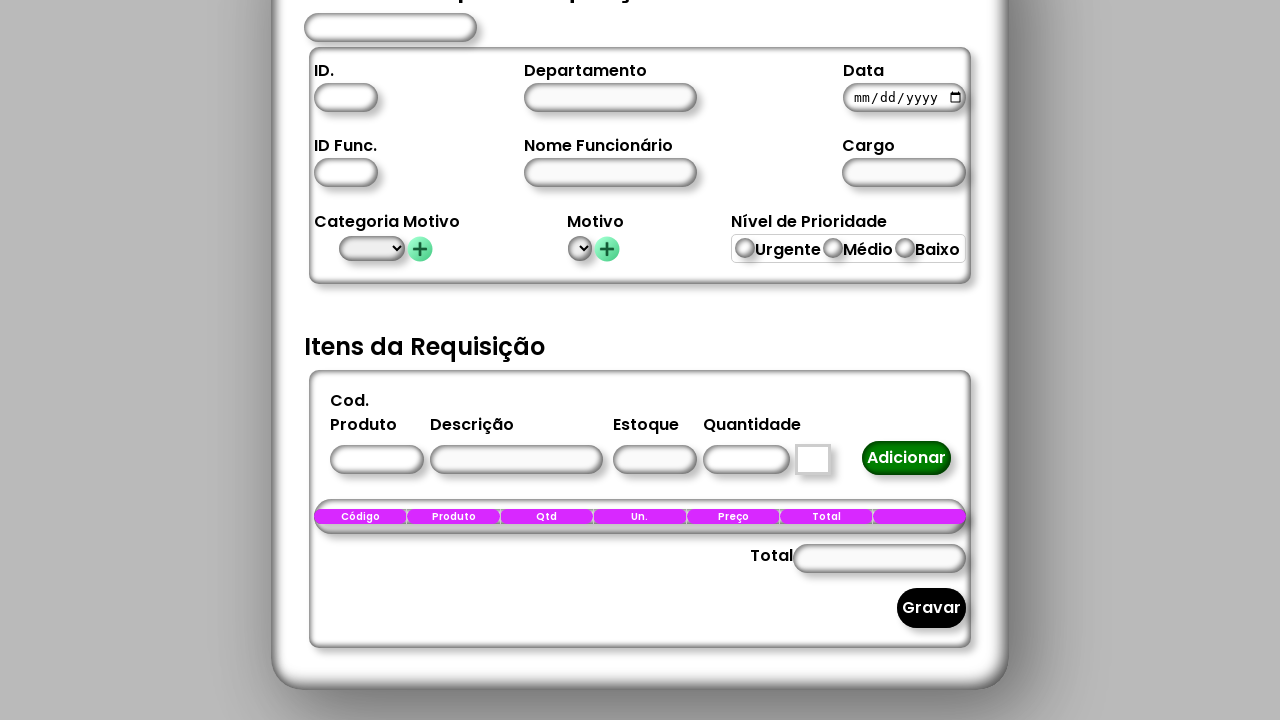

Verified #radioPrioridade field exists
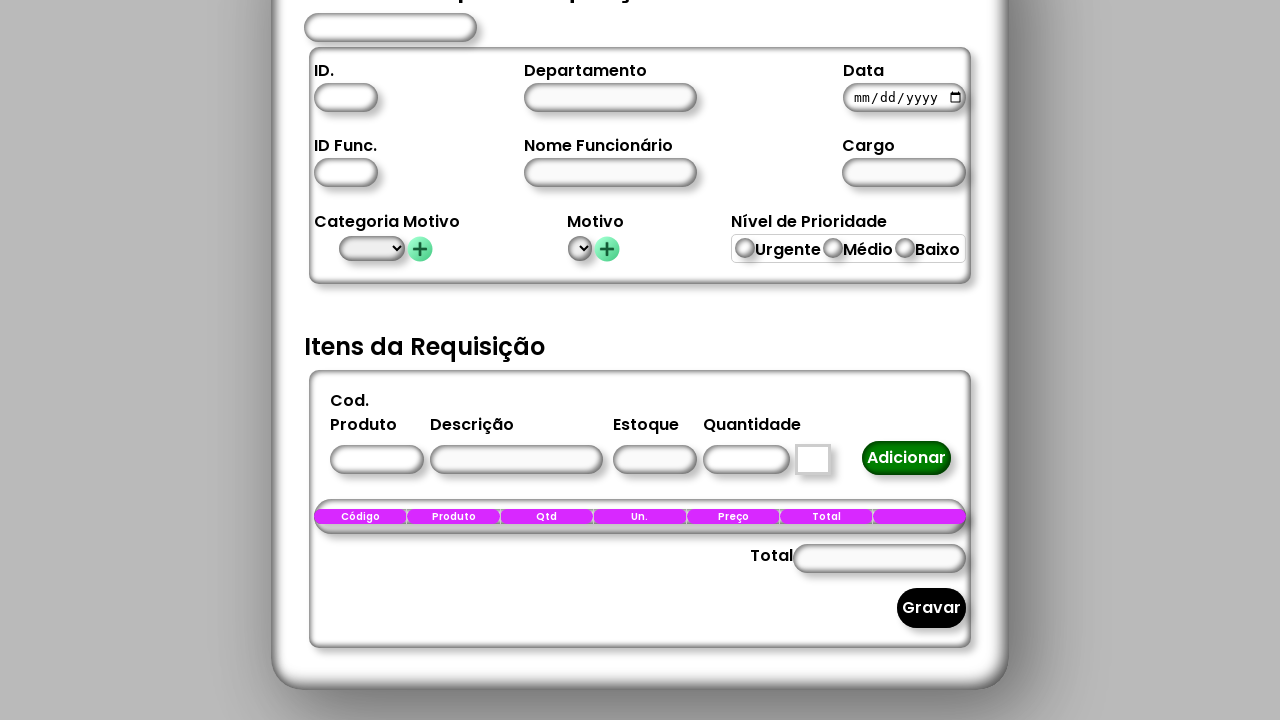

Verified #CodigoProduto field exists
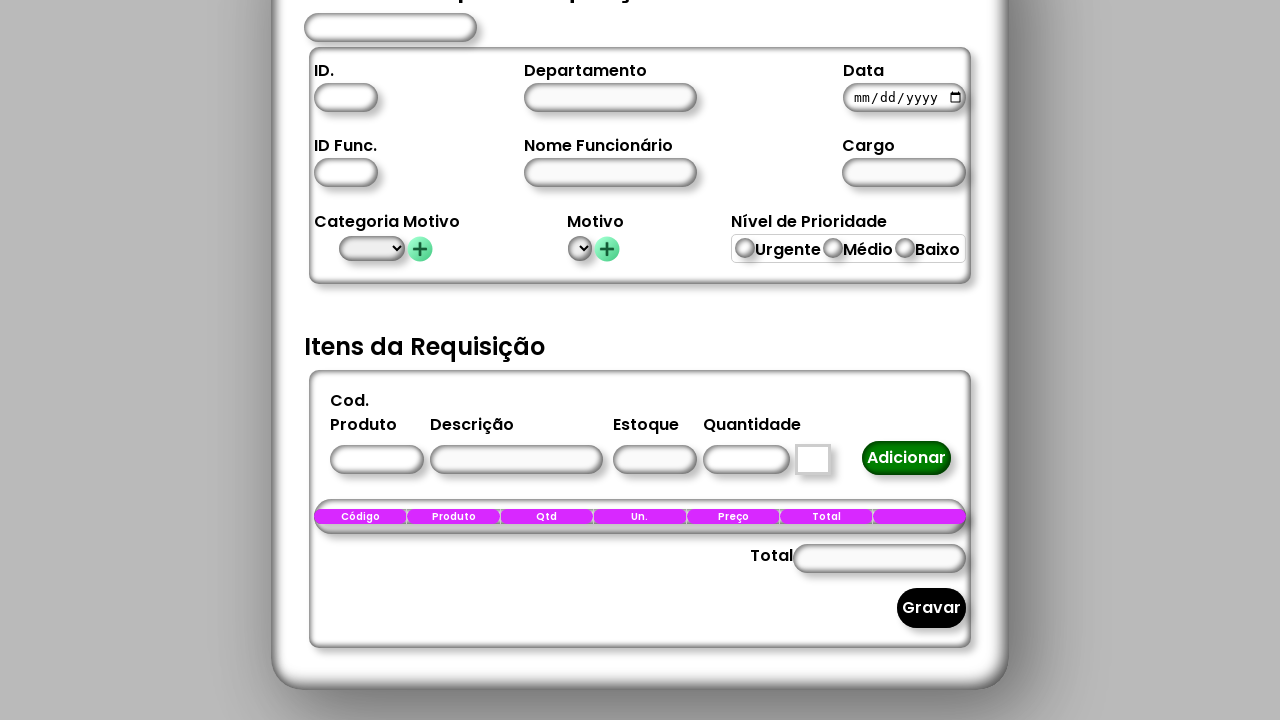

Verified #DescricaoProduto field exists
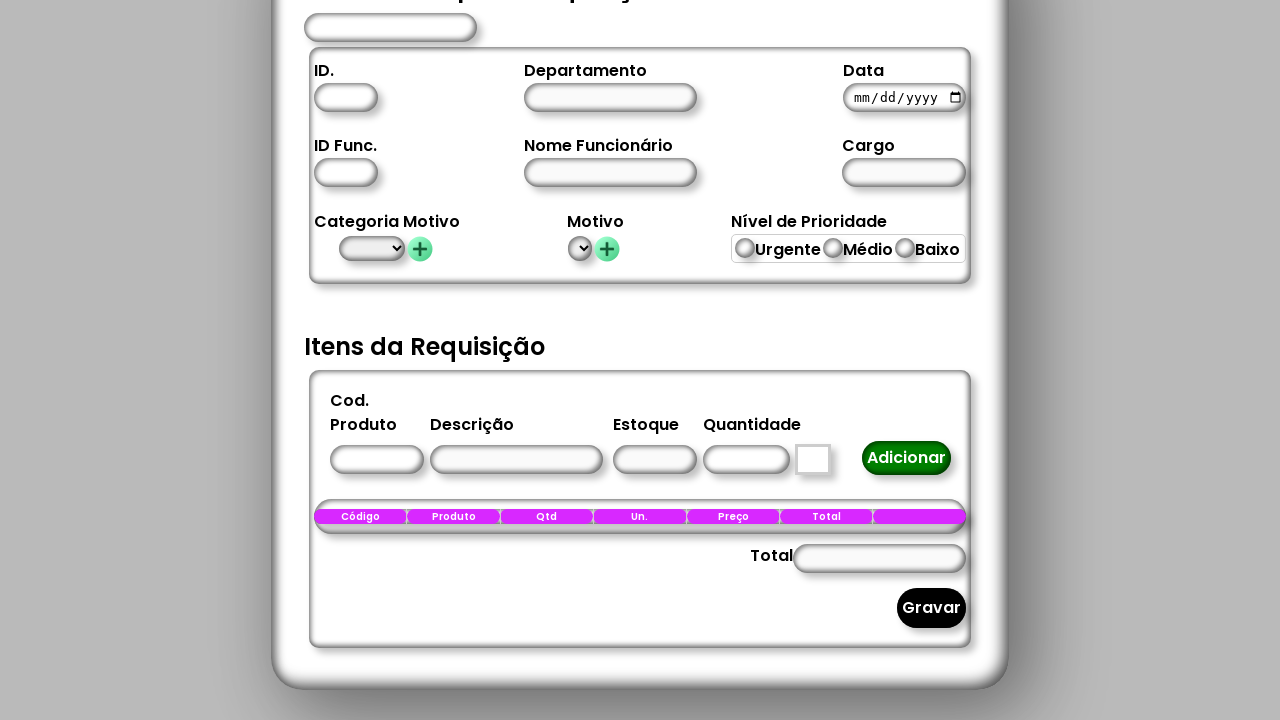

Verified #Estoque field exists
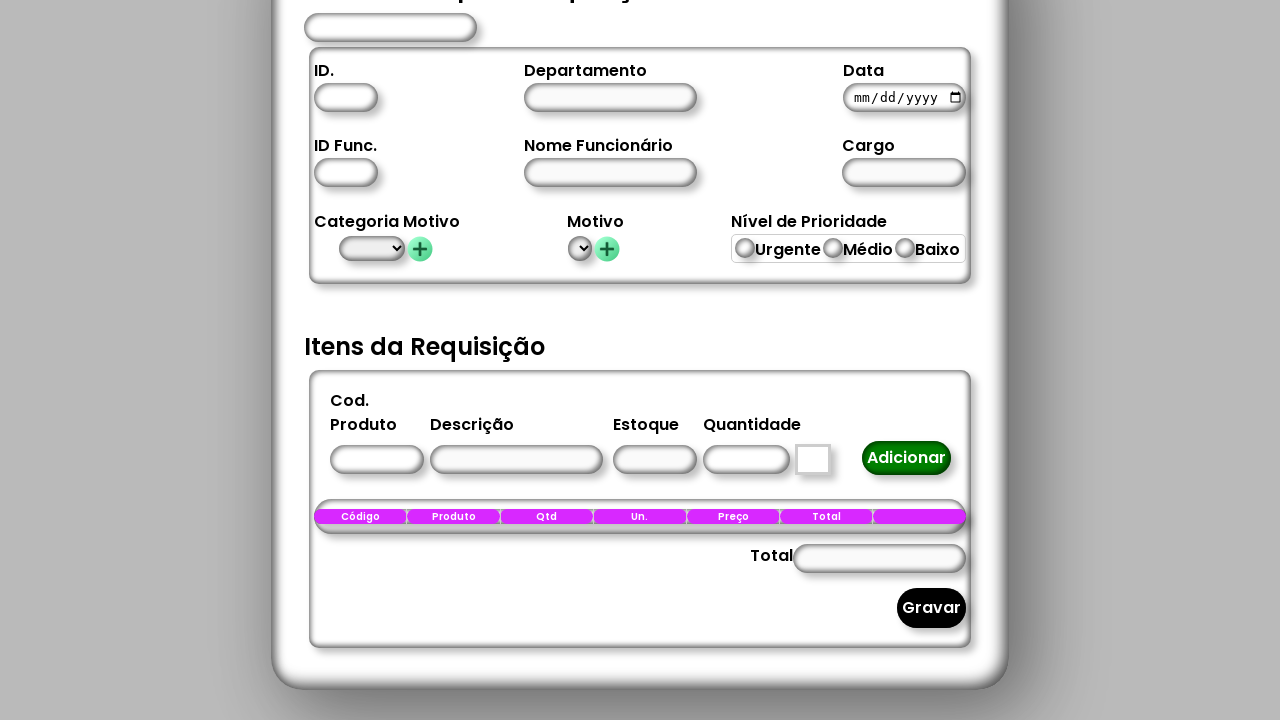

Verified #Quantidade field exists
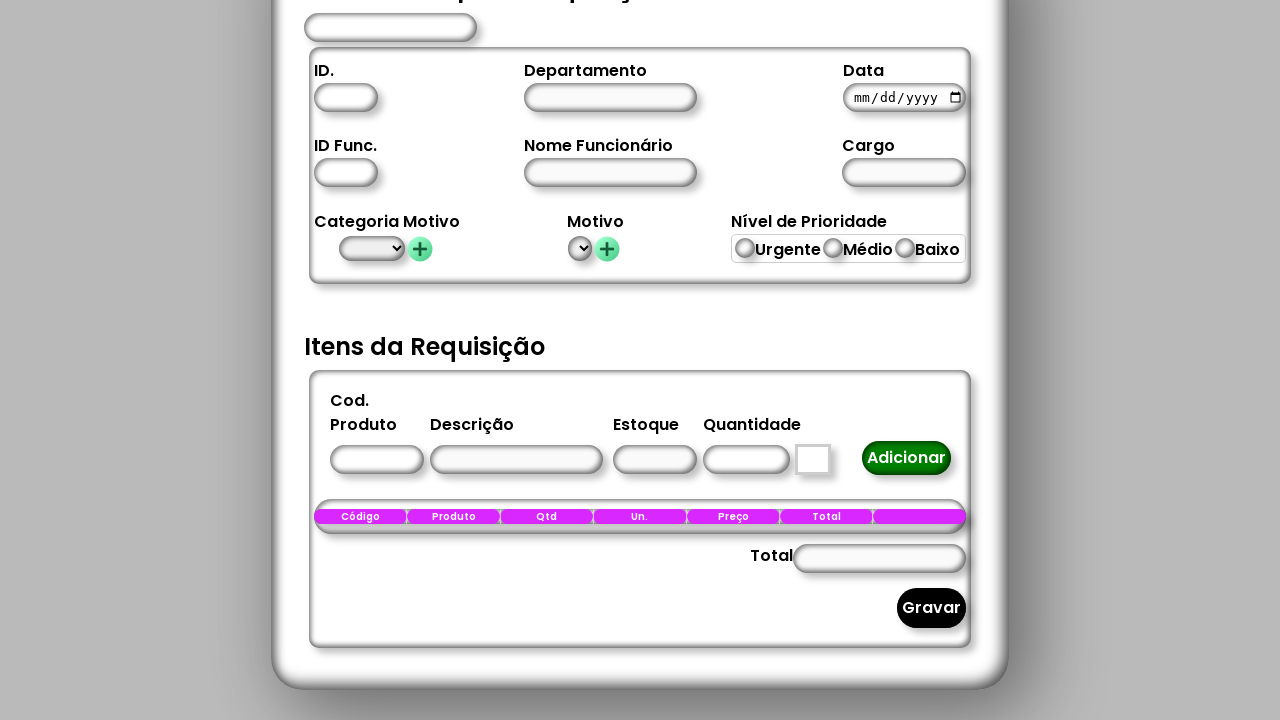

Verified #total field exists
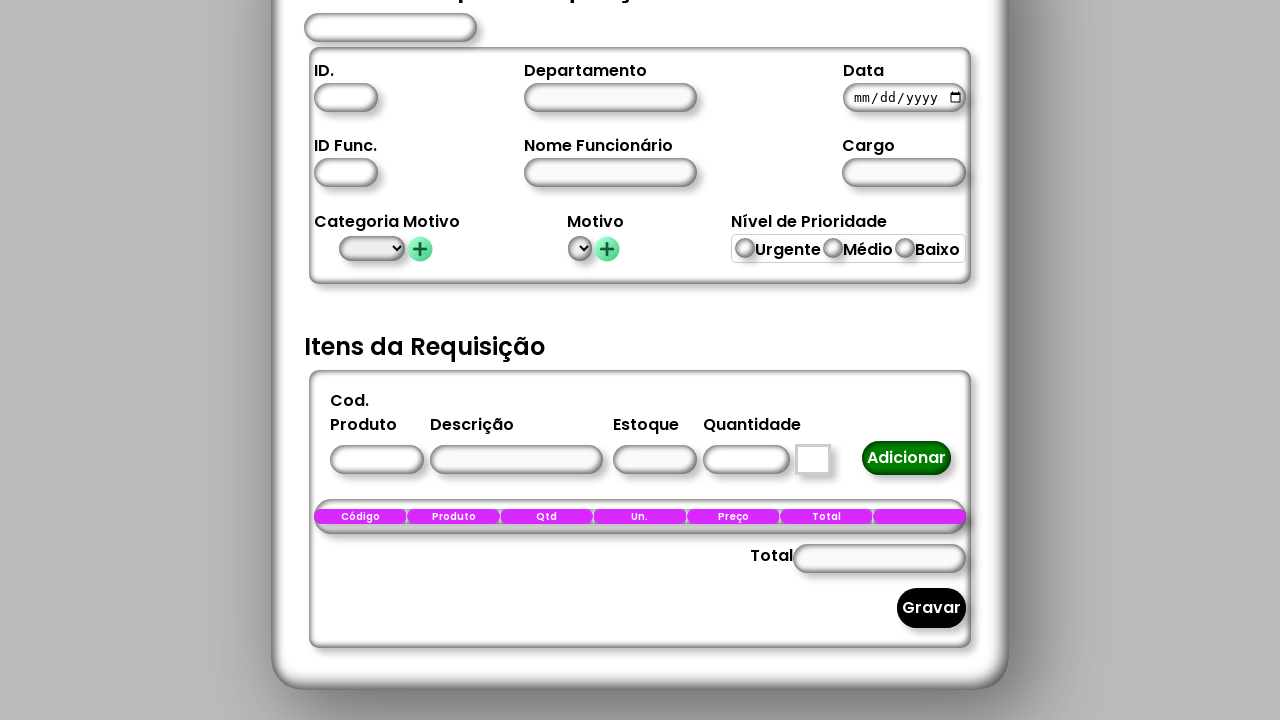

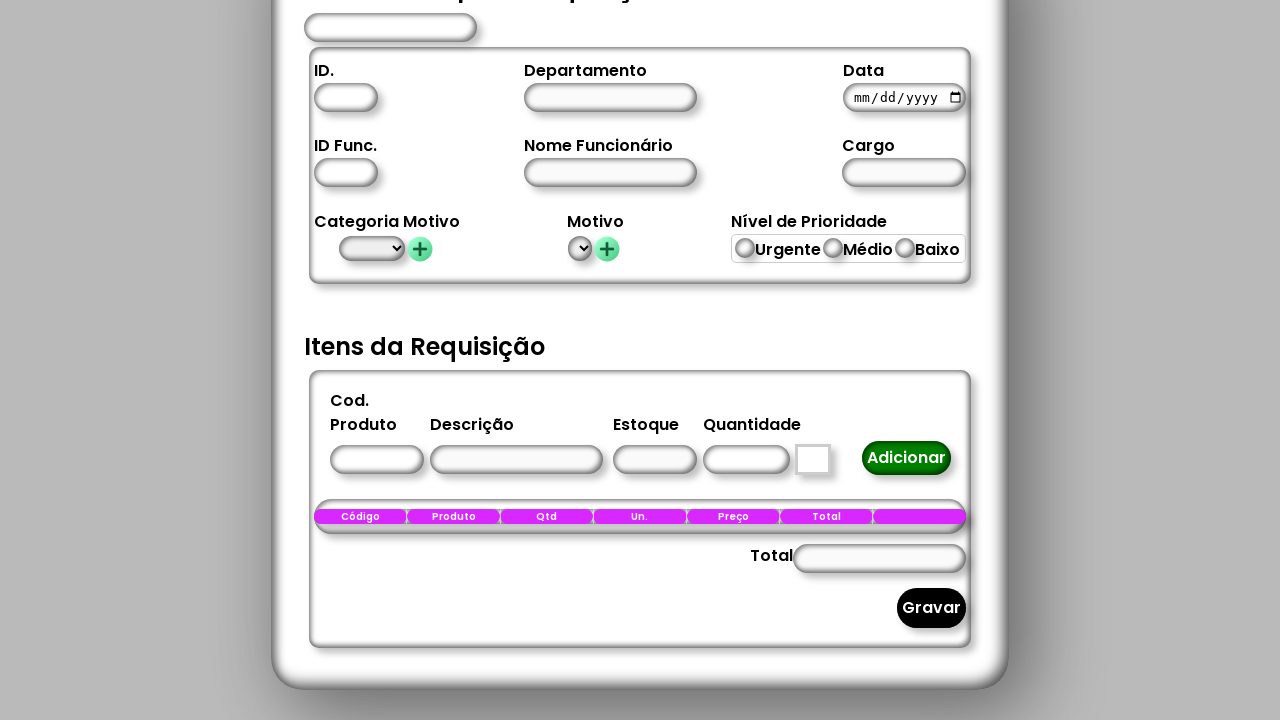